Navigates to three different solar plant shareable pages and clicks a button on each page, likely to refresh or update the displayed data.

Starting URL: https://pages.solarz.com.br/shareable/usina/f80e8b26-d0f3-4735-a19a-015b4c1092fe

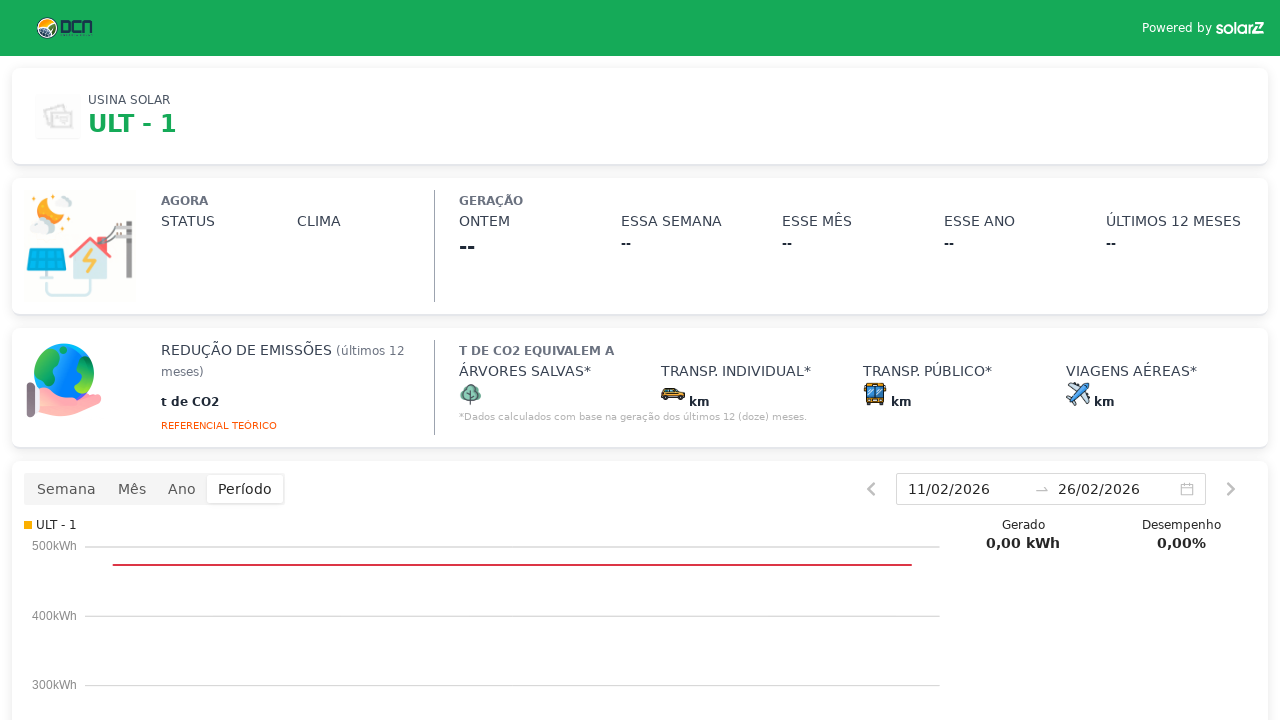

First solar plant page loaded and refresh button selector found
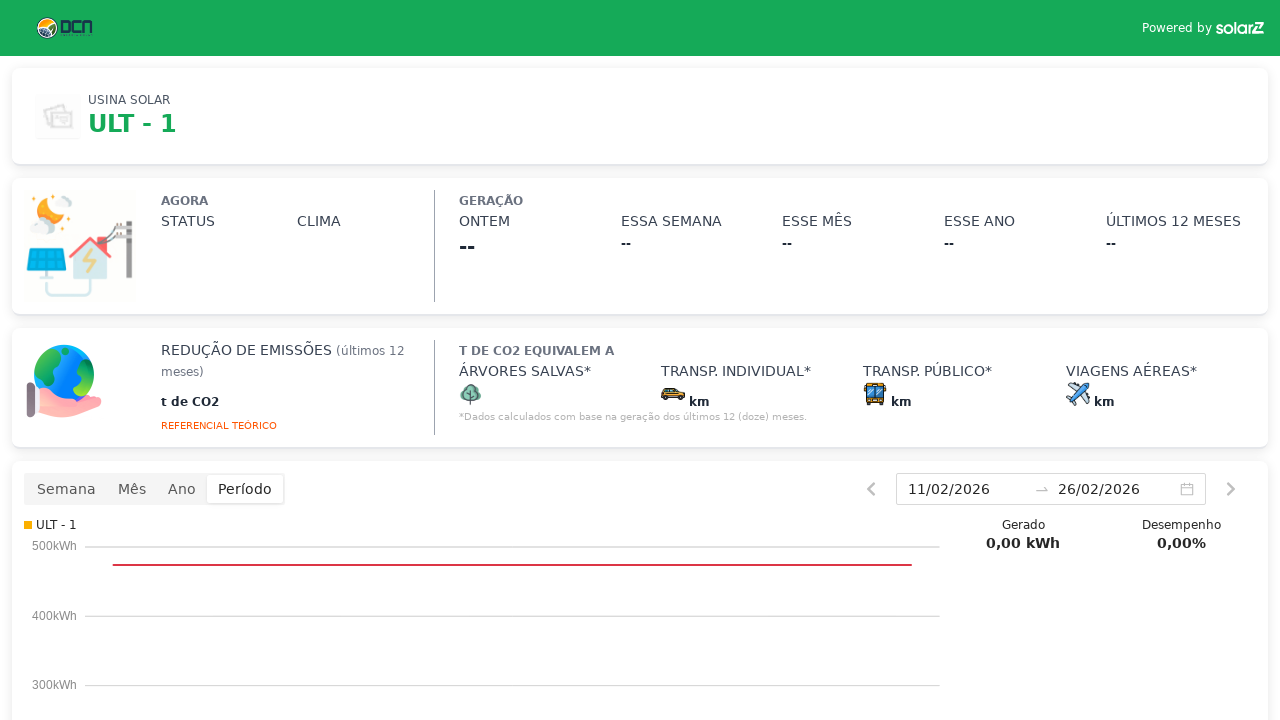

Clicked refresh button on first solar plant page at (66, 489) on xpath=//*[@id='__next']/div/div/div/div/div[2]/div/div/div[2]/div/div[4]/div[1]/
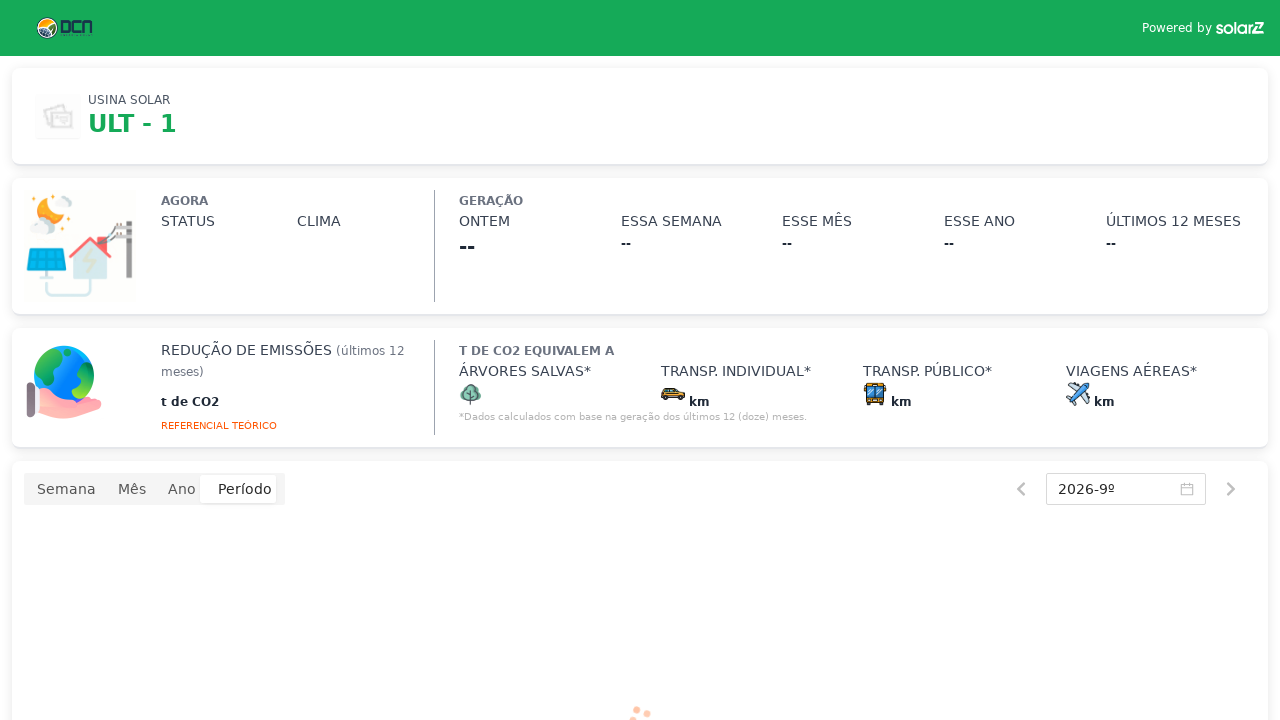

Navigated to second solar plant shareable page
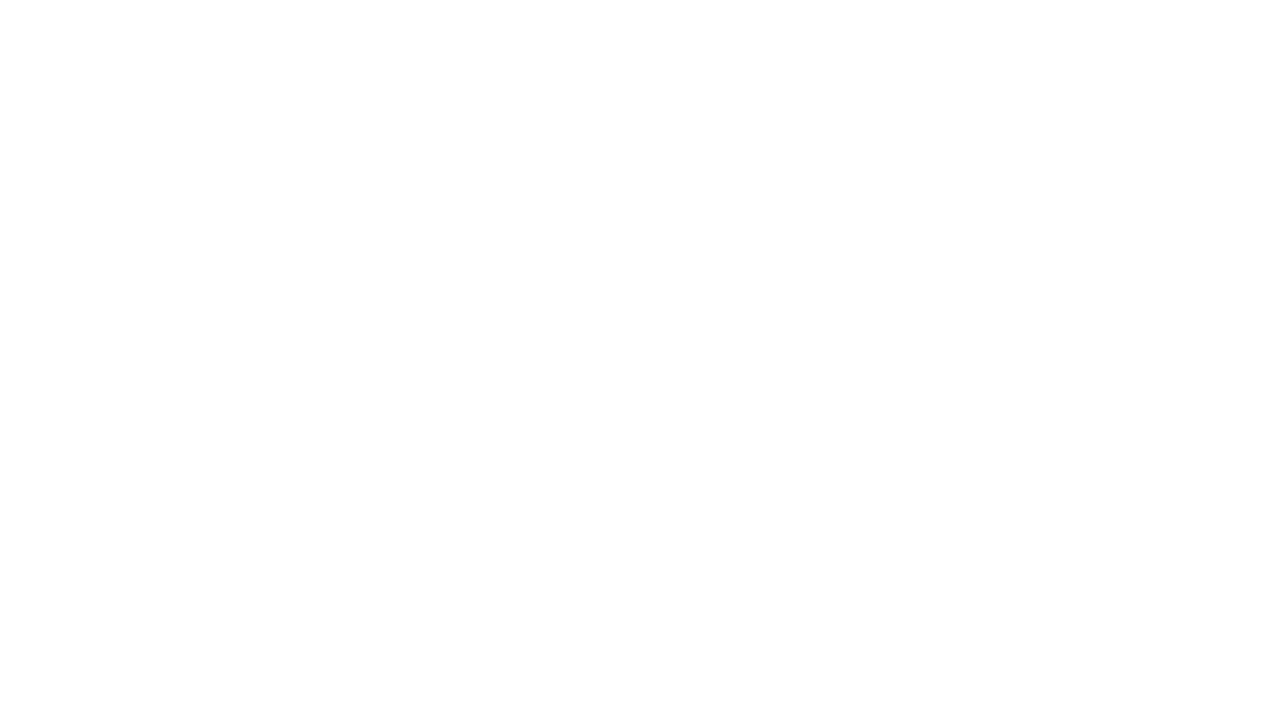

Second solar plant page loaded and refresh button selector found
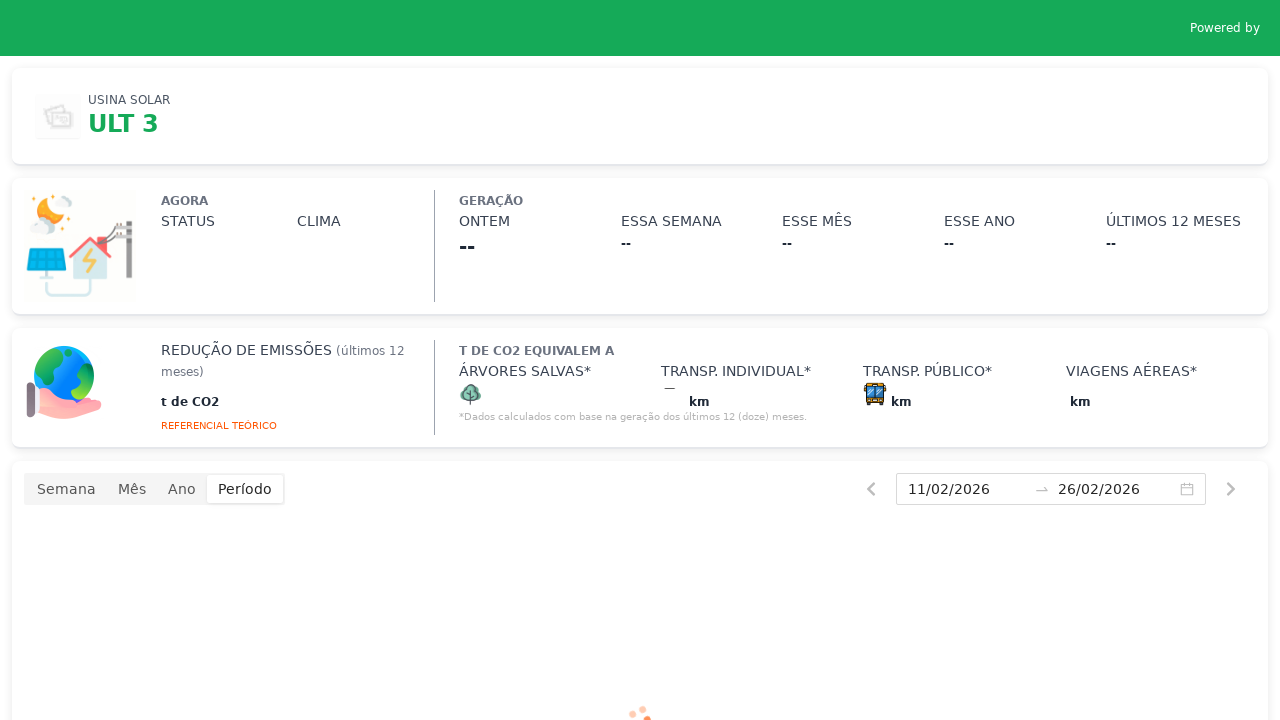

Clicked refresh button on second solar plant page at (66, 489) on xpath=//*[@id='__next']/div/div/div/div/div[2]/div/div/div[2]/div/div[4]/div[1]/
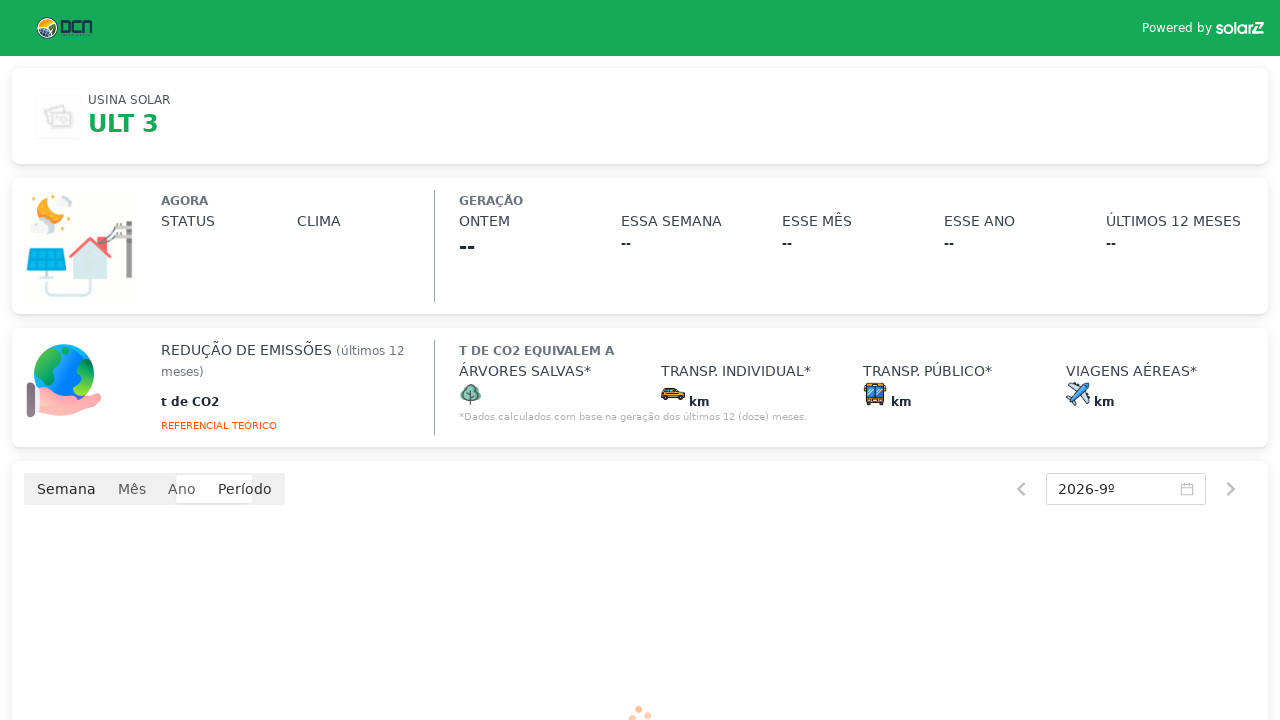

Navigated to third solar plant shareable page
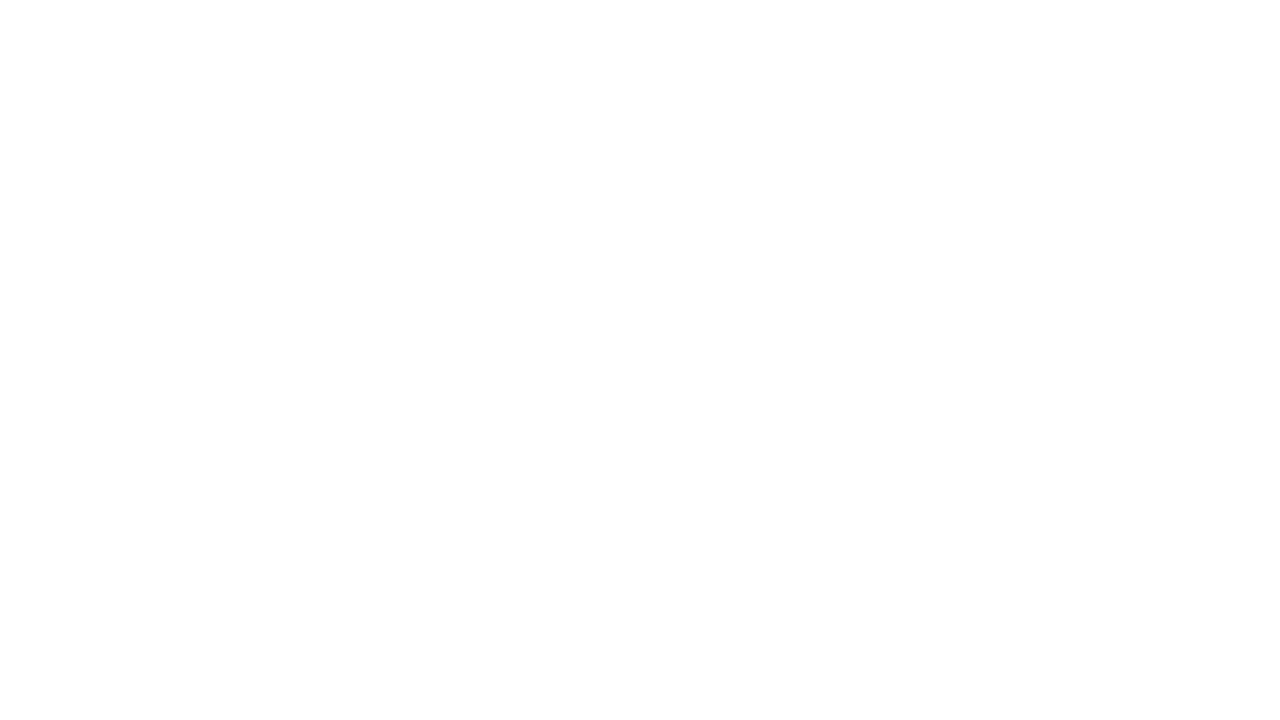

Third solar plant page loaded and refresh button selector found
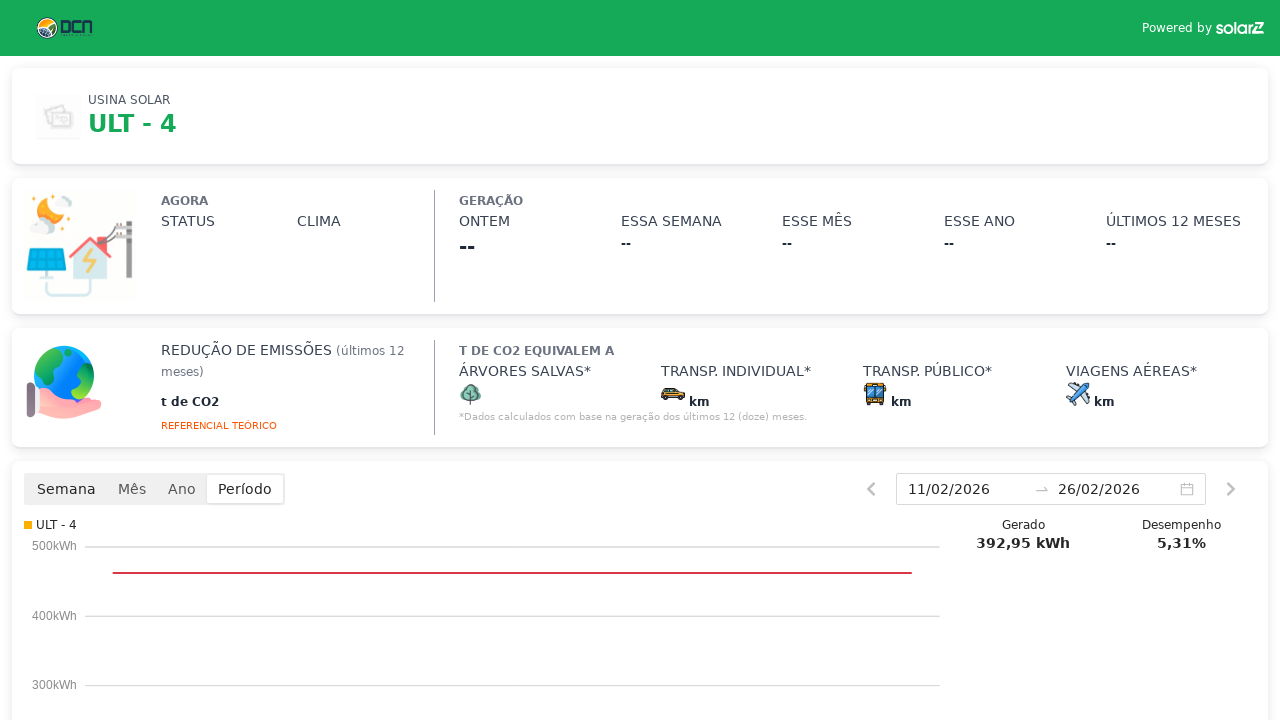

Clicked refresh button on third solar plant page at (66, 489) on xpath=//*[@id='__next']/div/div/div/div/div[2]/div/div/div[2]/div/div[4]/div[1]/
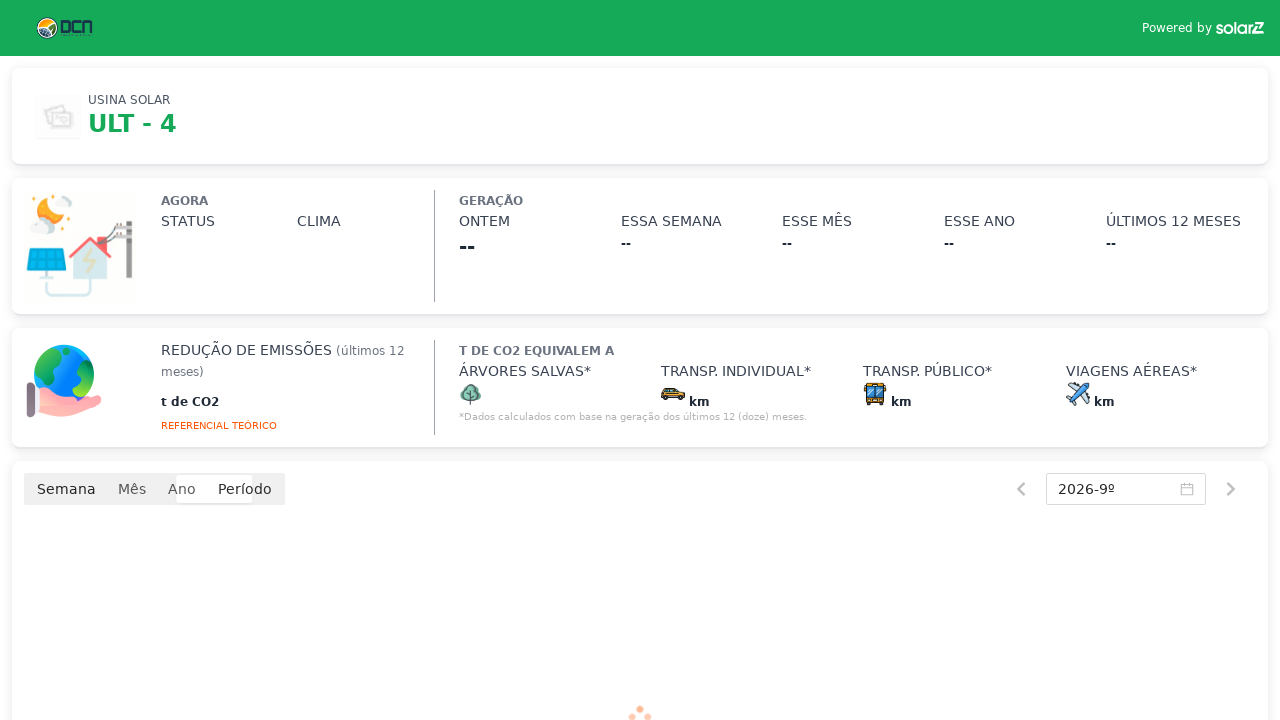

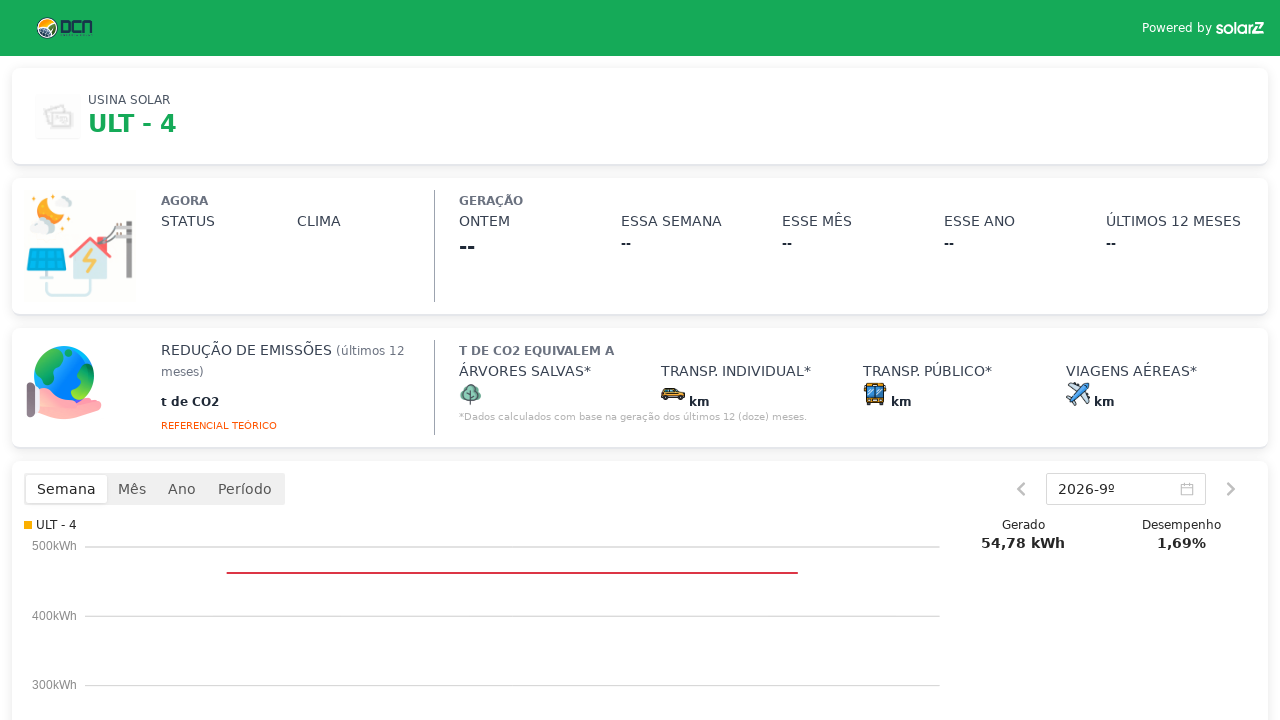